Tests adding todo items to the list by creating two todos and verifying they appear in the list

Starting URL: https://demo.playwright.dev/todomvc

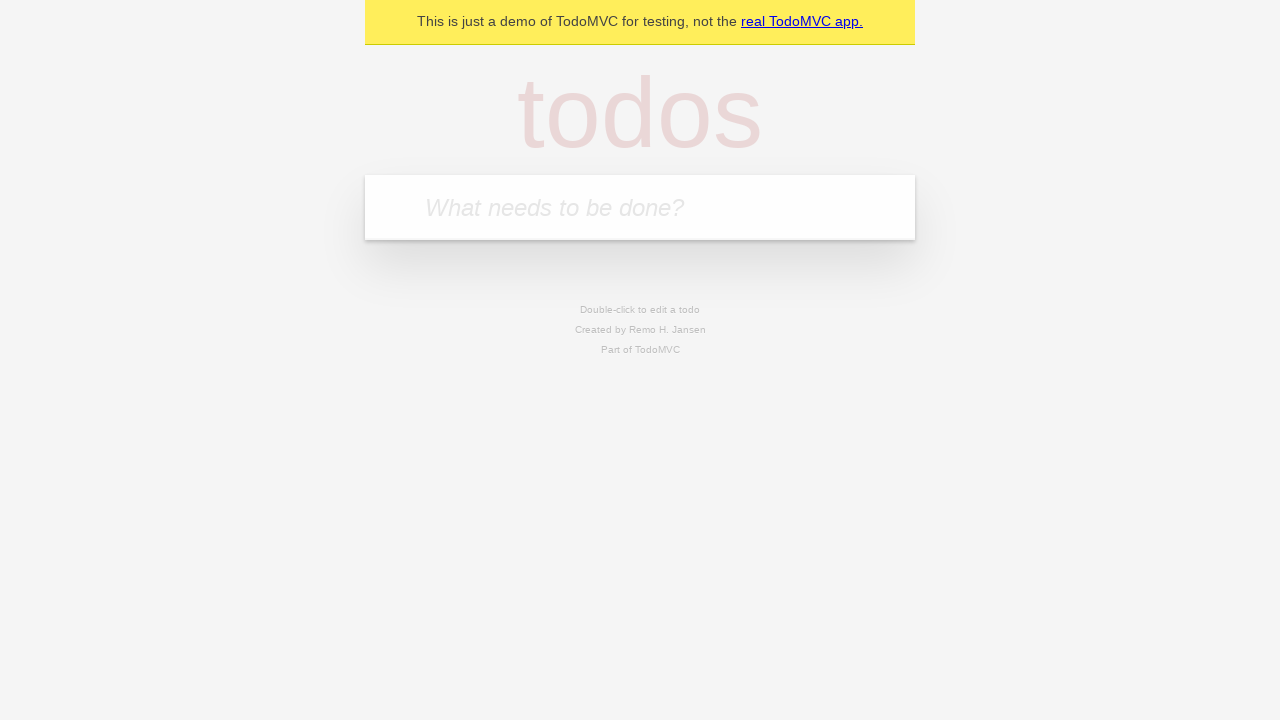

Filled todo input with 'buy some cheese' on internal:attr=[placeholder="What needs to be done?"i]
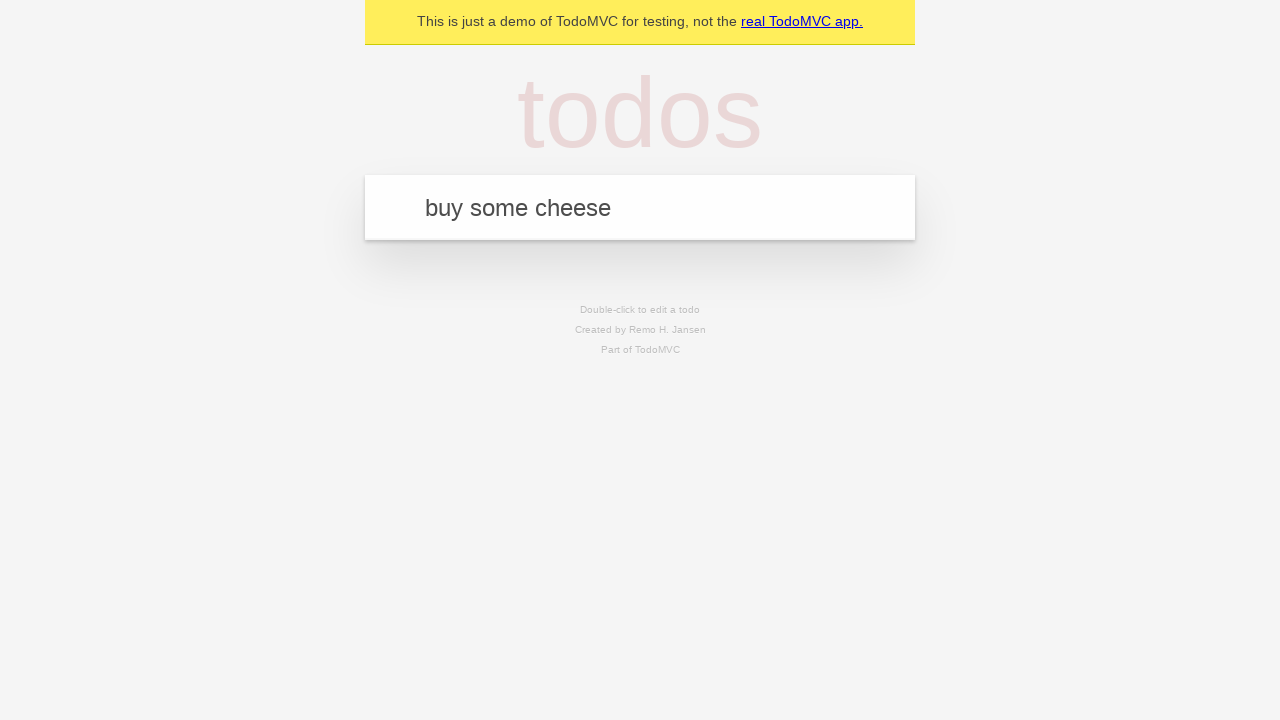

Pressed Enter to add first todo on internal:attr=[placeholder="What needs to be done?"i]
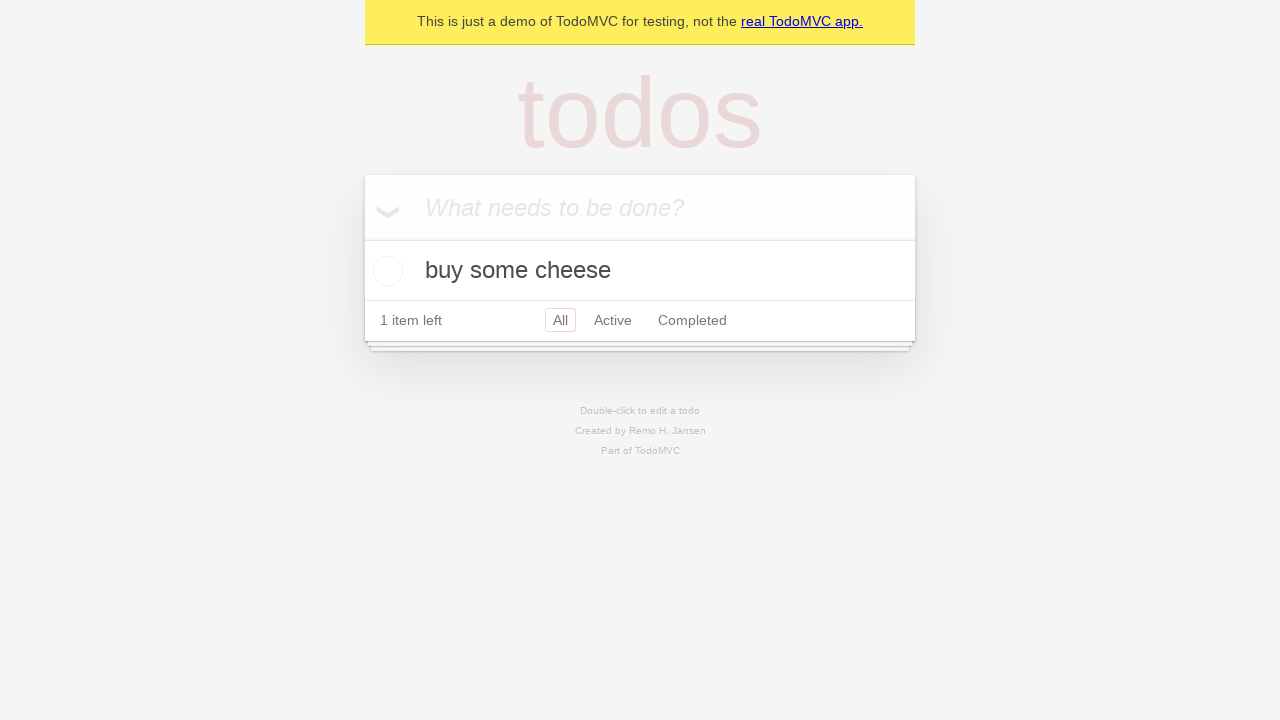

First todo appeared in the list
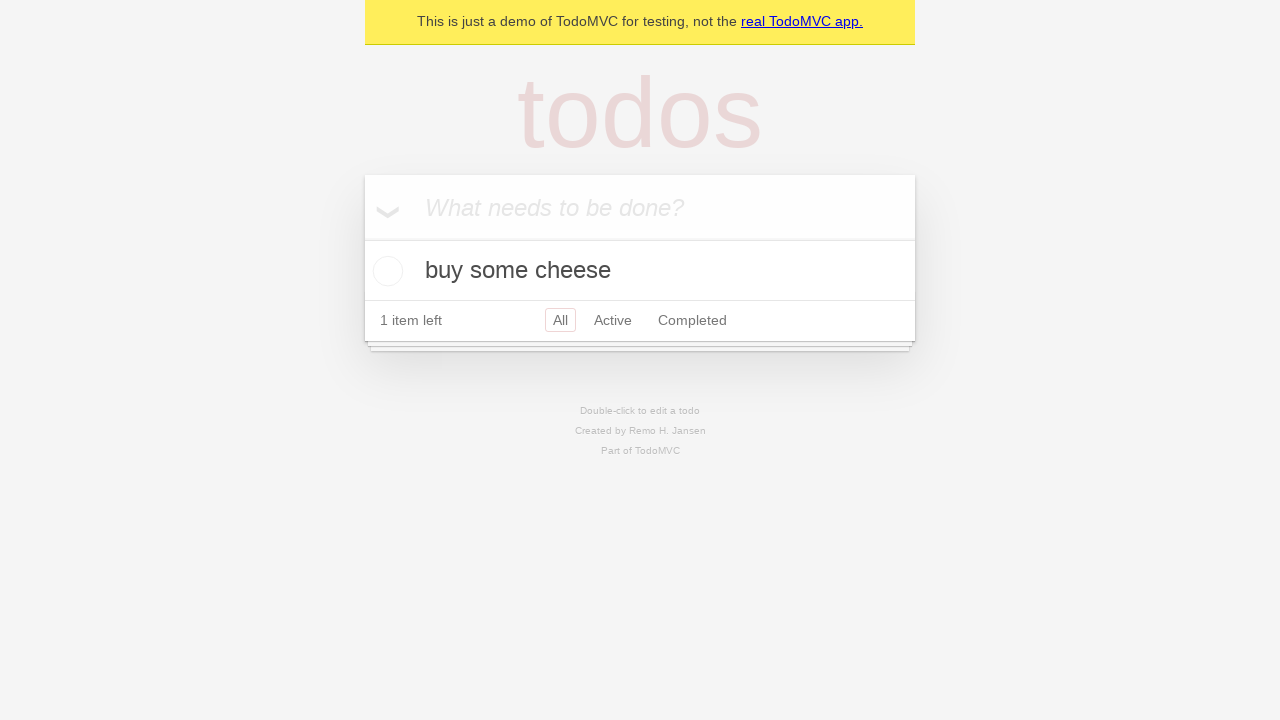

Filled todo input with 'feed the cat' on internal:attr=[placeholder="What needs to be done?"i]
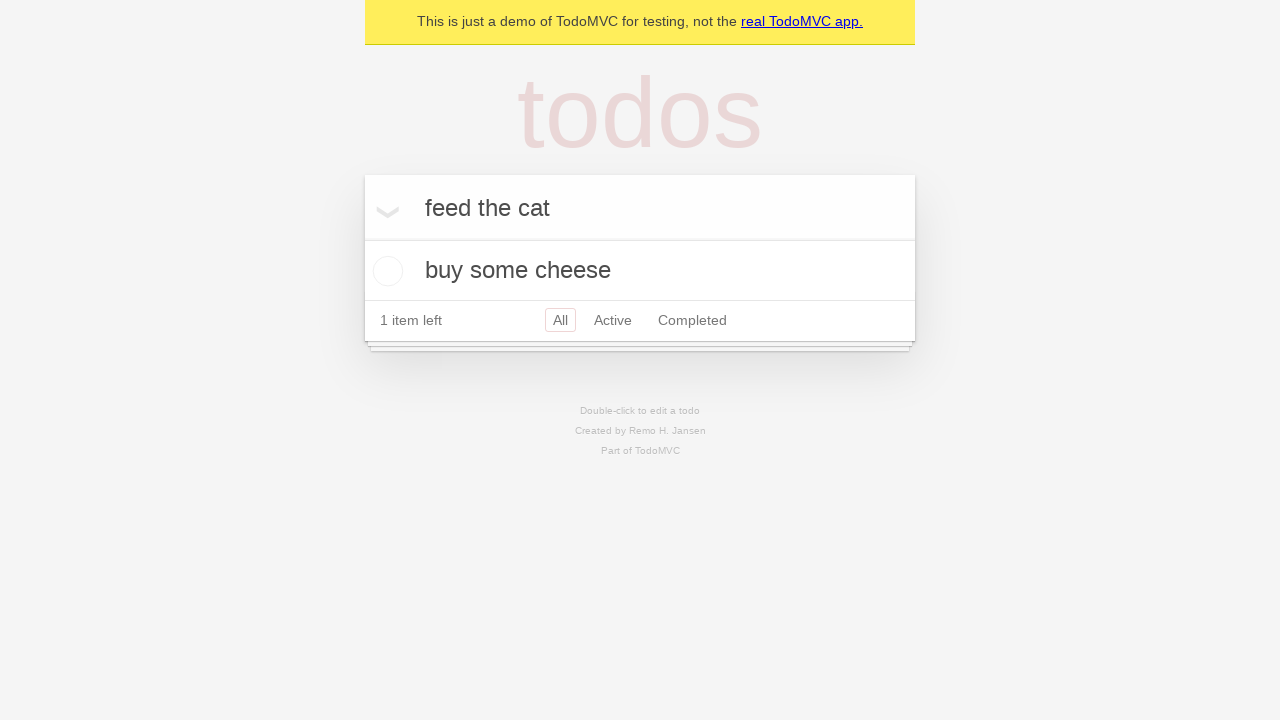

Pressed Enter to add second todo on internal:attr=[placeholder="What needs to be done?"i]
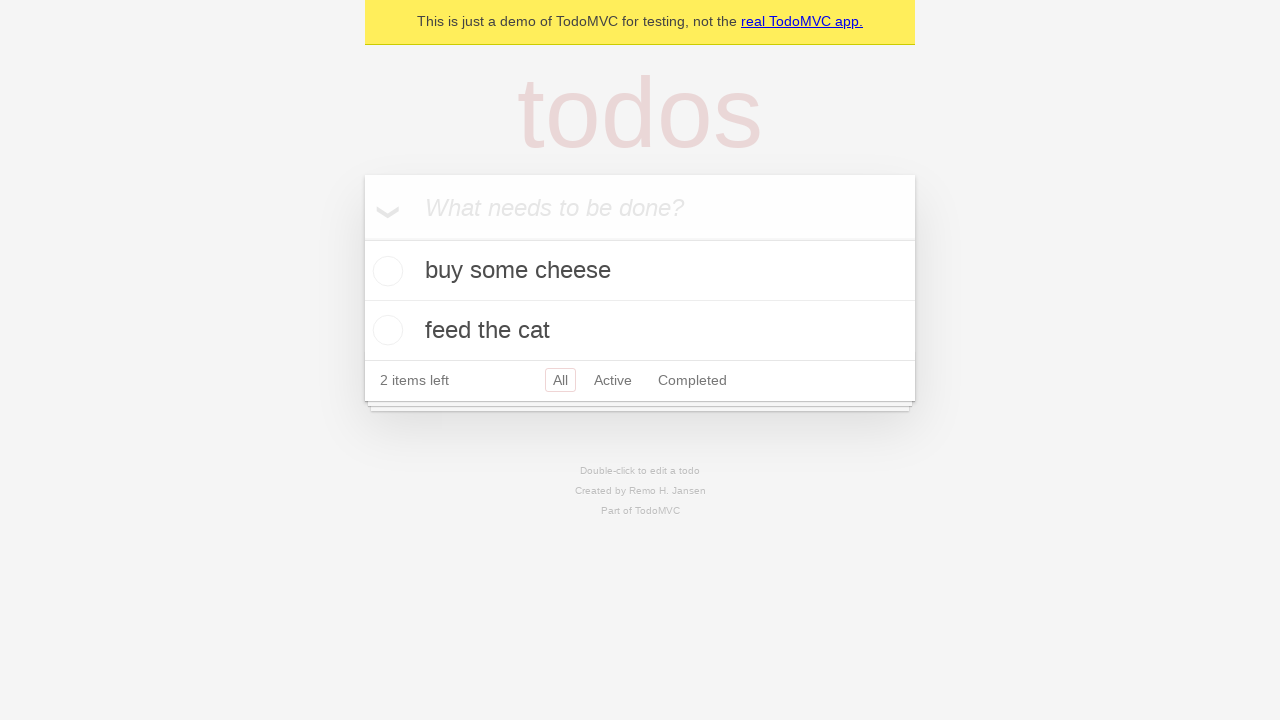

Second todo appeared in the list, confirming both todos are displayed
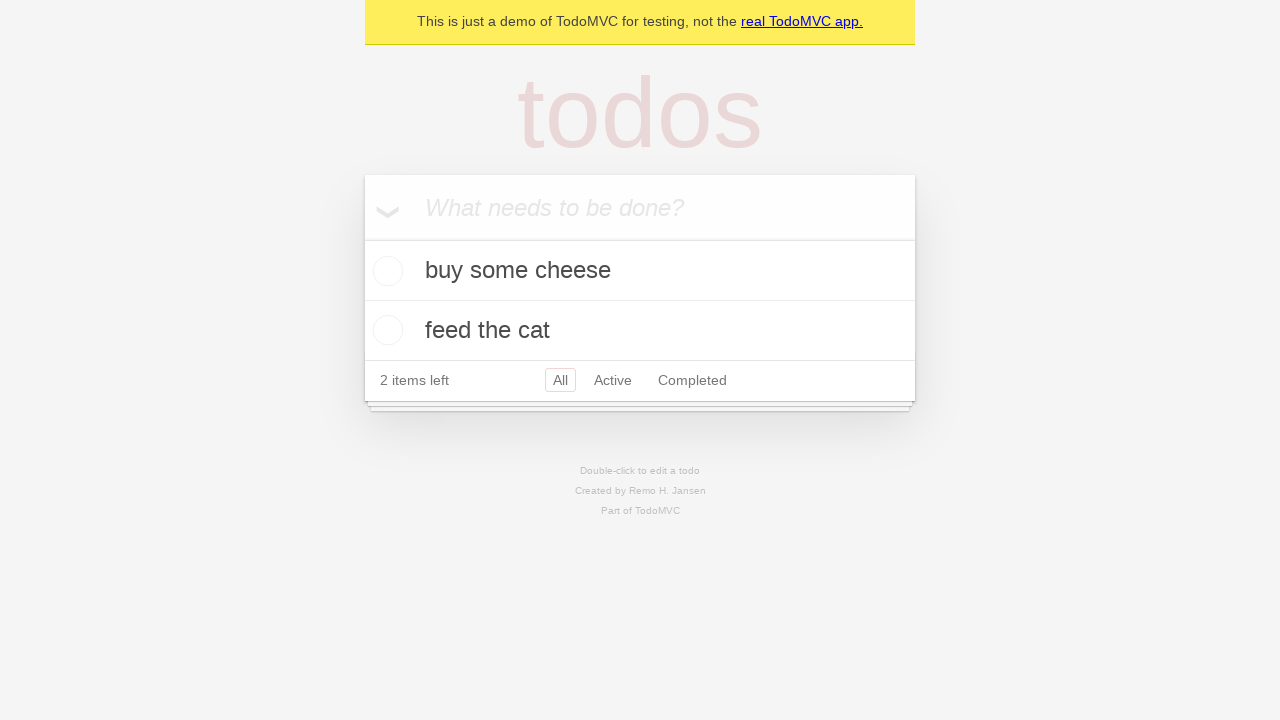

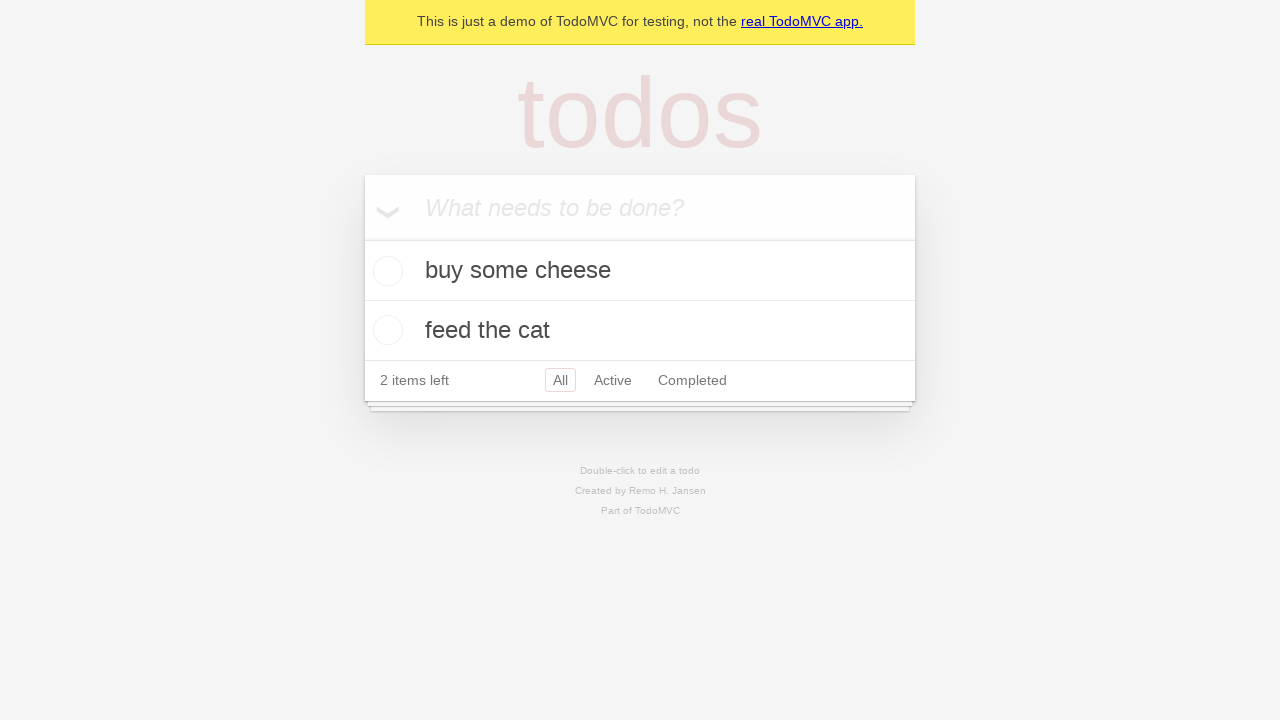